Tests navigating to the Checkboxes page and clicking on the first checkbox (duplicate of CheckBox test)

Starting URL: http://the-internet.herokuapp.com/

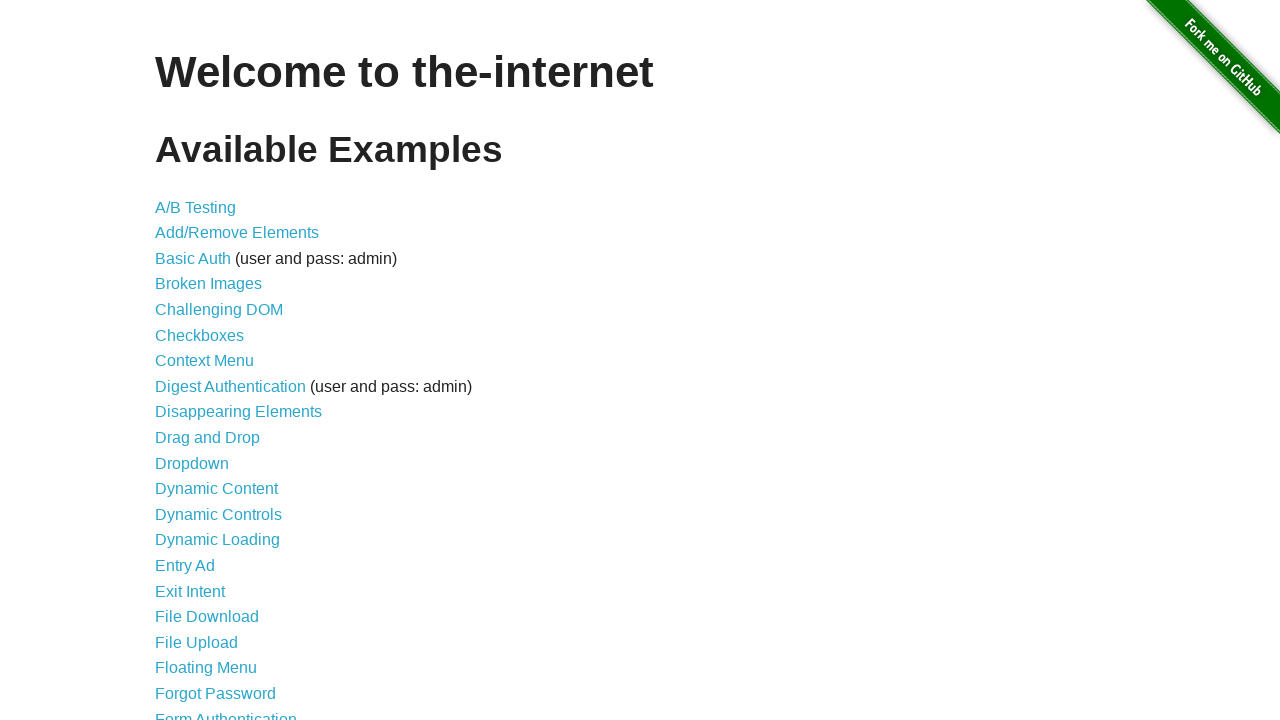

Clicked on Checkboxes link to navigate to checkboxes page at (200, 335) on xpath=//a[contains(text(),'Checkboxes')]
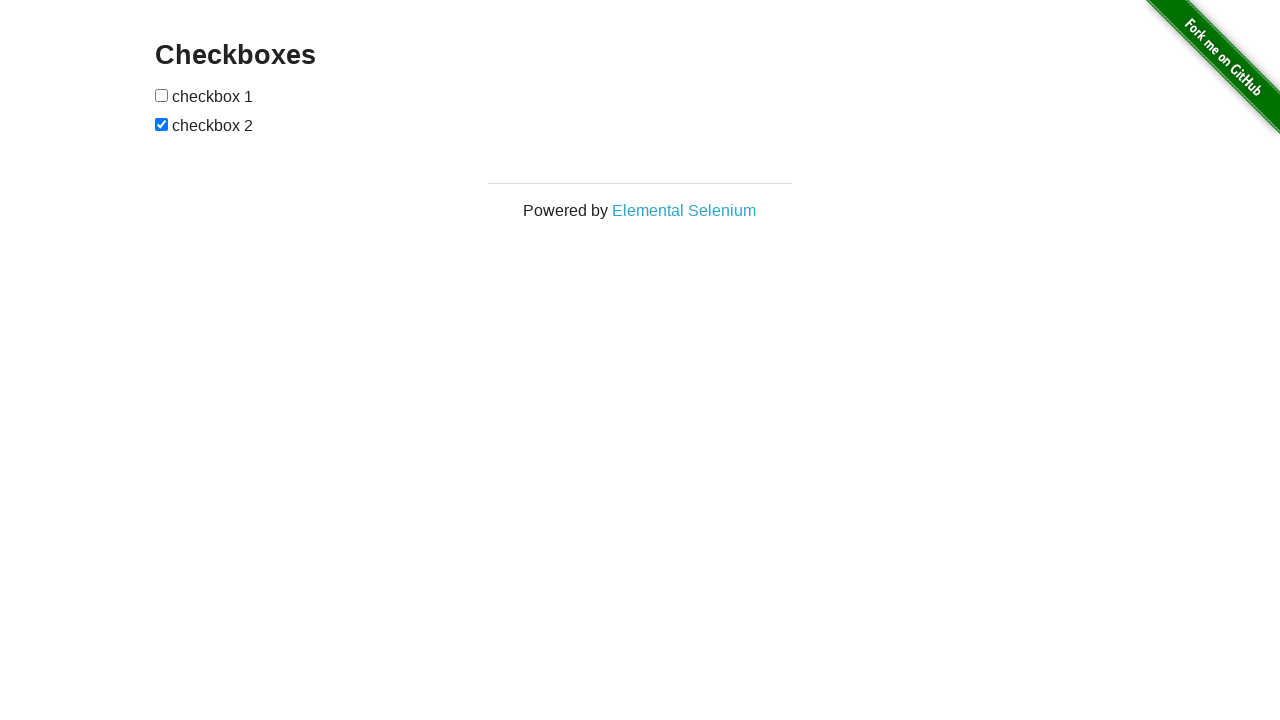

Clicked on the first checkbox at (162, 95) on form input:first-of-type
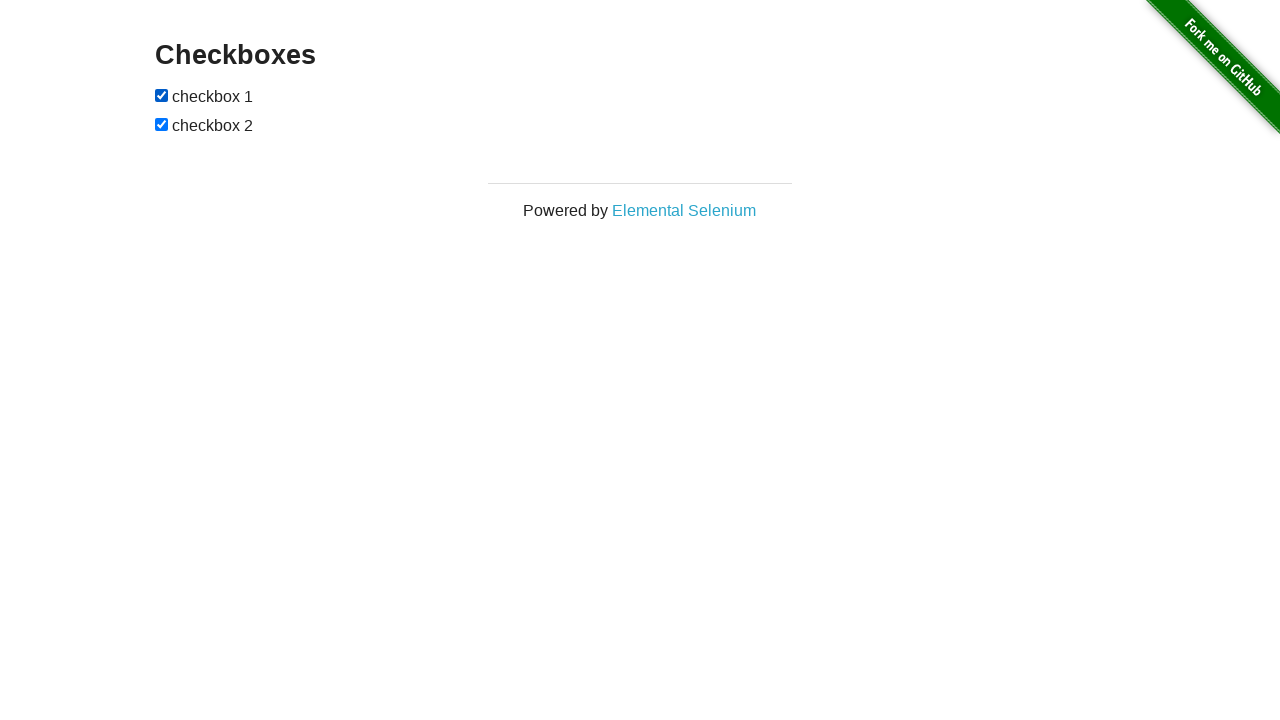

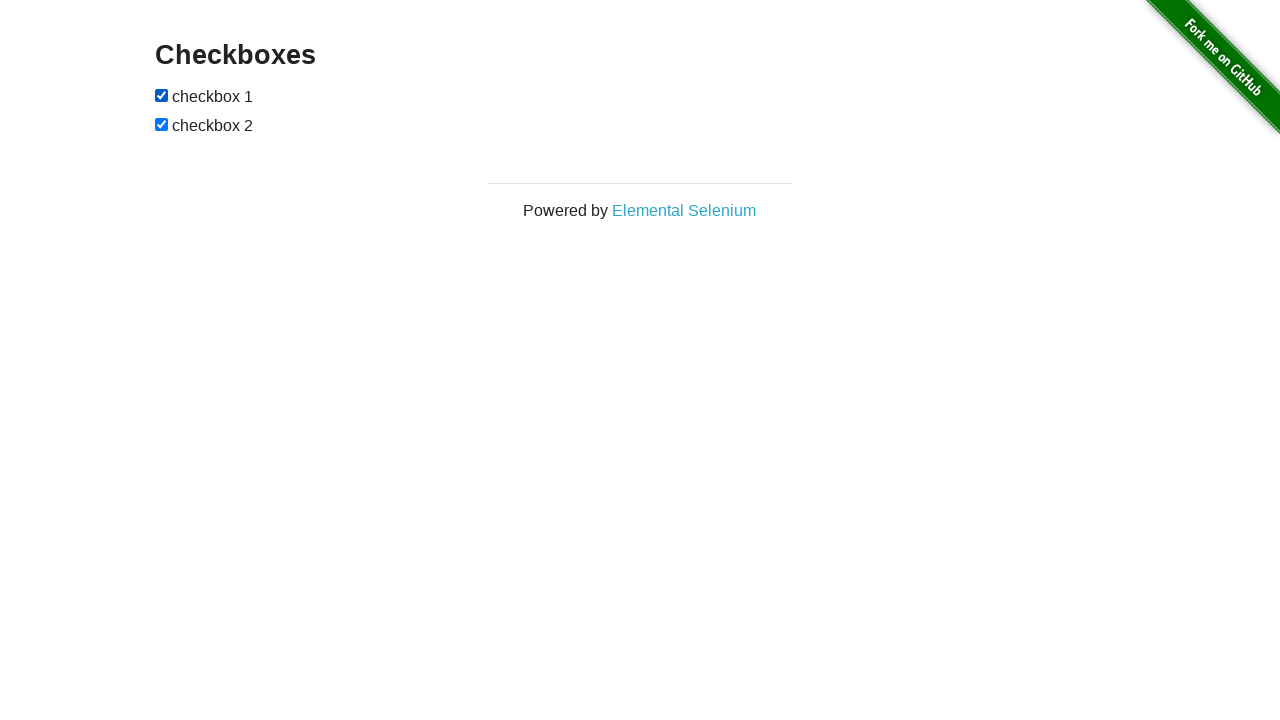